Tests autosuggest dropdown functionality by typing "ind" and selecting "India" from the suggested options

Starting URL: https://rahulshettyacademy.com/dropdownsPractise/

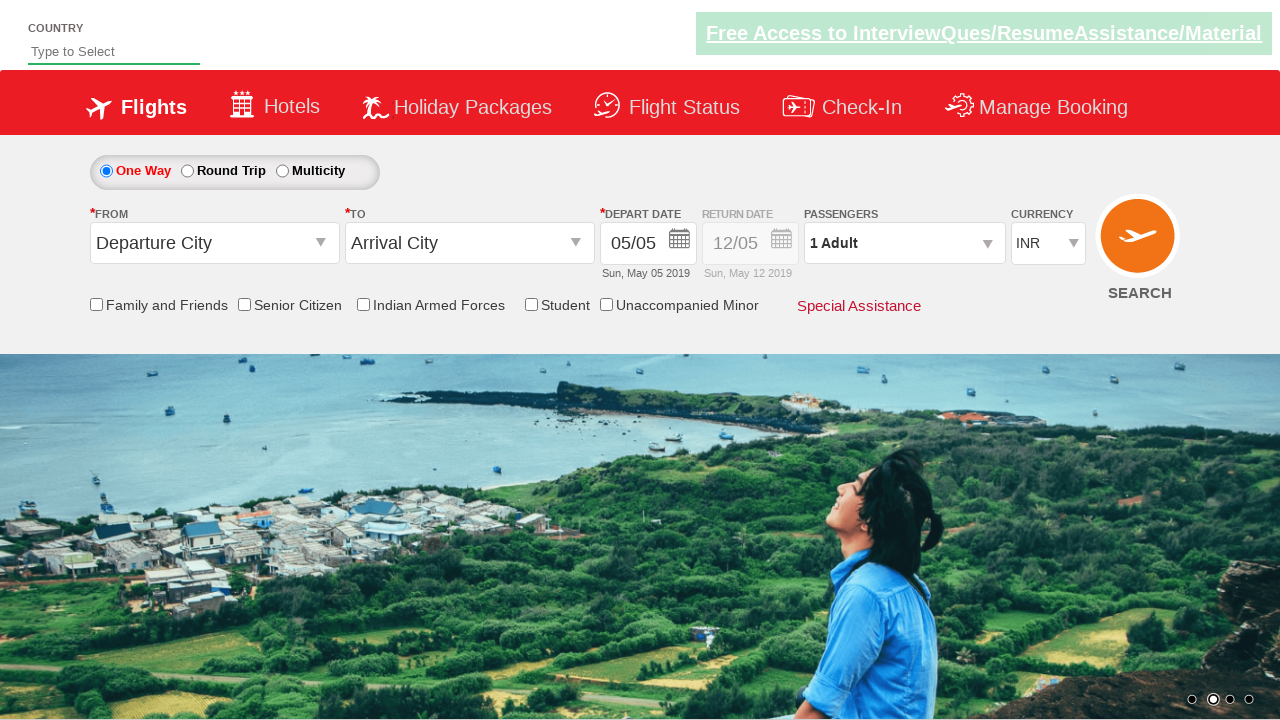

Typed 'ind' in the autosuggest field on #autosuggest
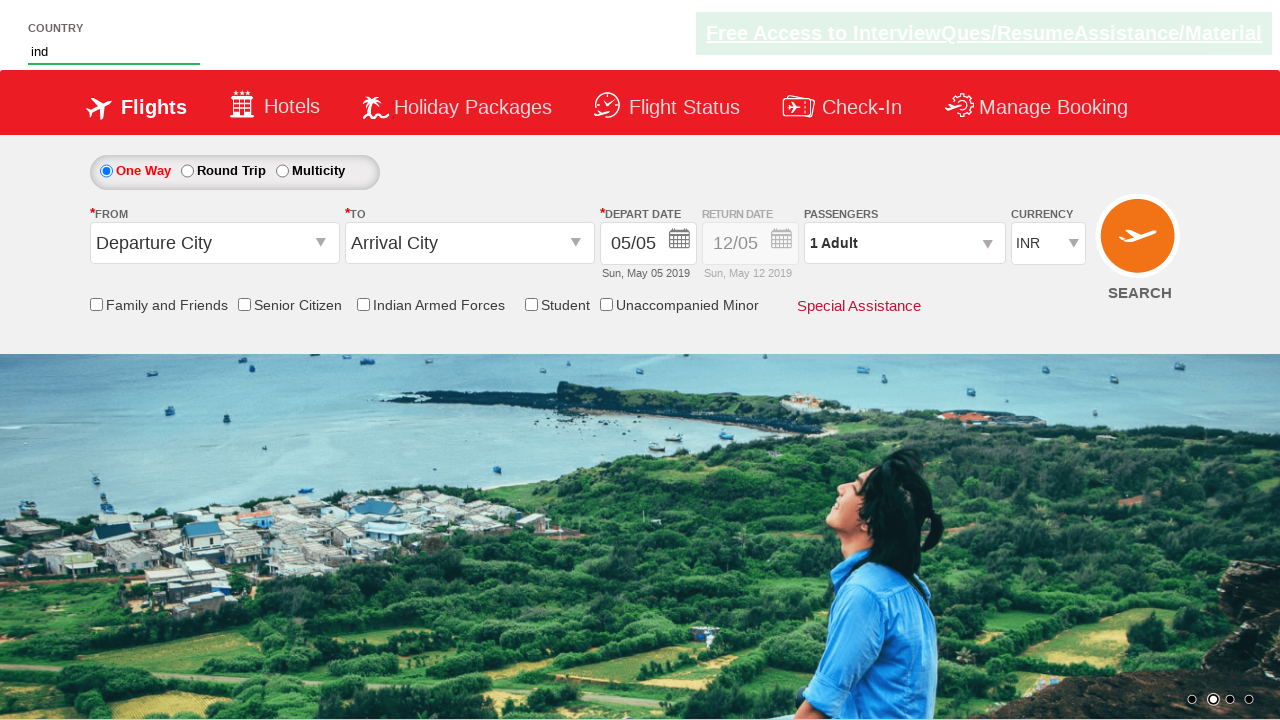

Autosuggest dropdown options appeared
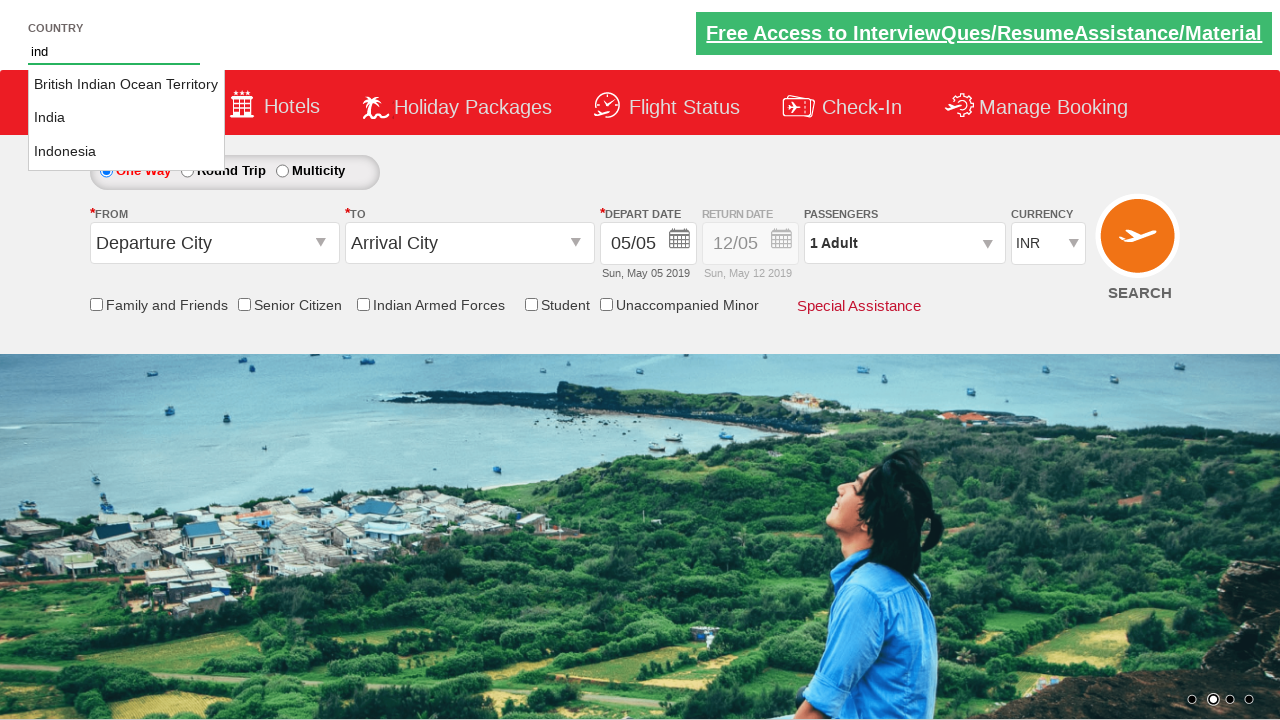

Clicked on 'India' option from autosuggest dropdown at (126, 118) on li.ui-menu-item a >> nth=1
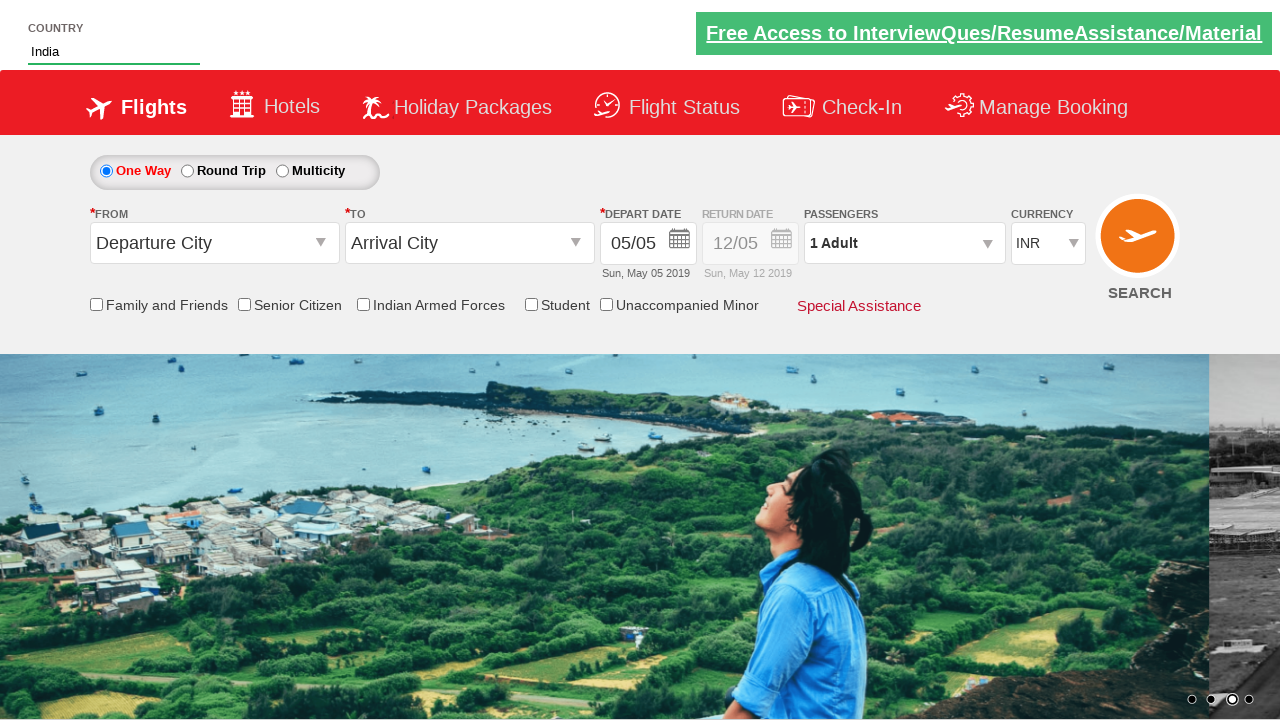

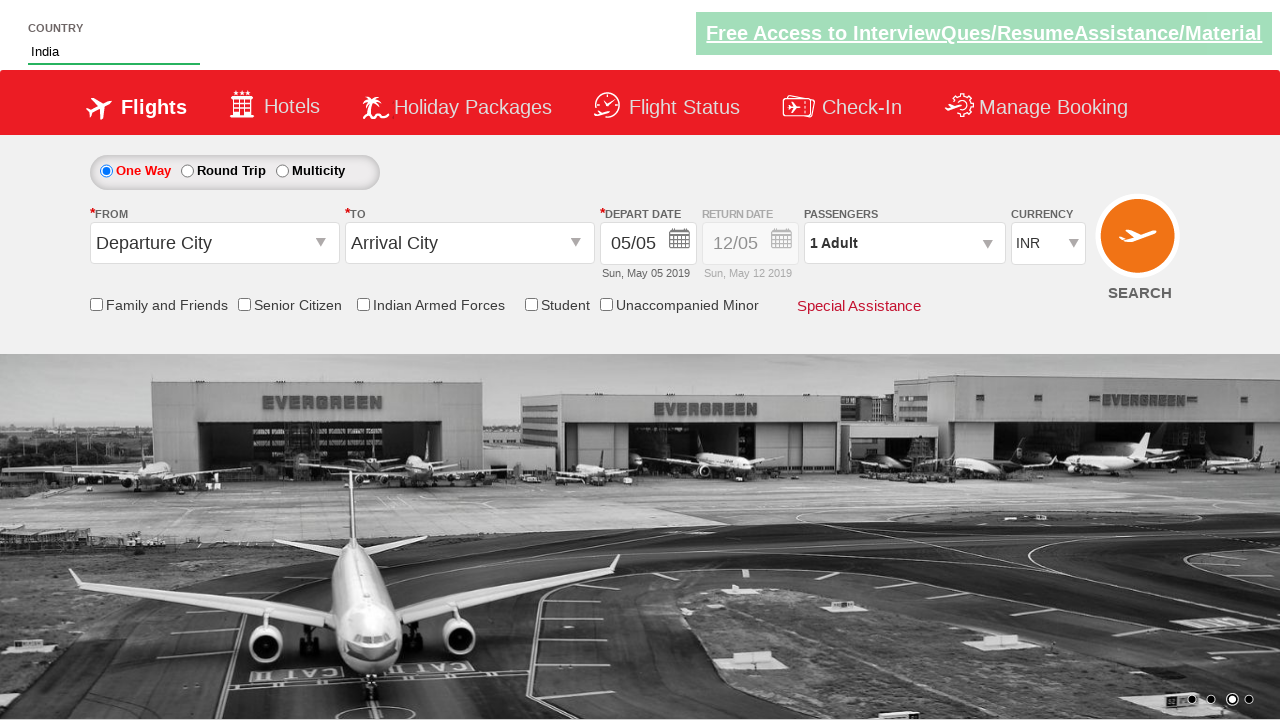